Tests context menu functionality by right-clicking on an element and selecting an option from the context menu, then opens a new browser tab

Starting URL: https://swisnl.github.io/jQuery-contextMenu/demo.html

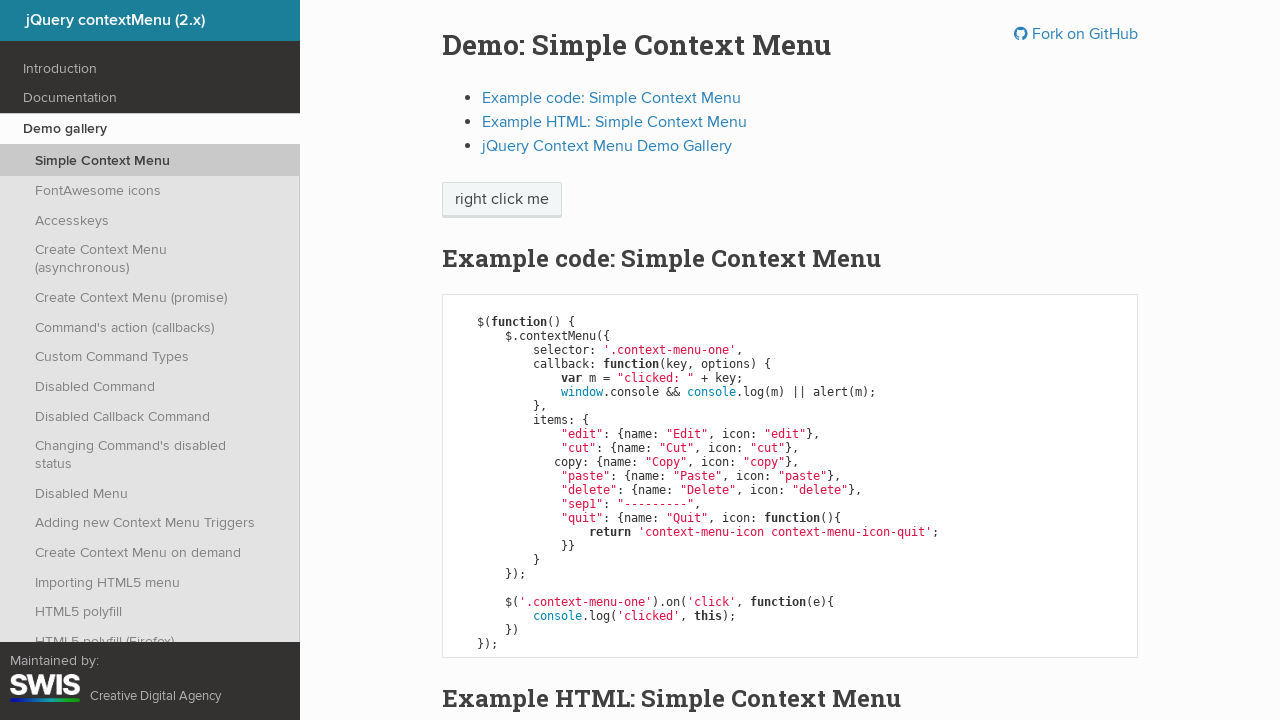

Located context menu trigger element
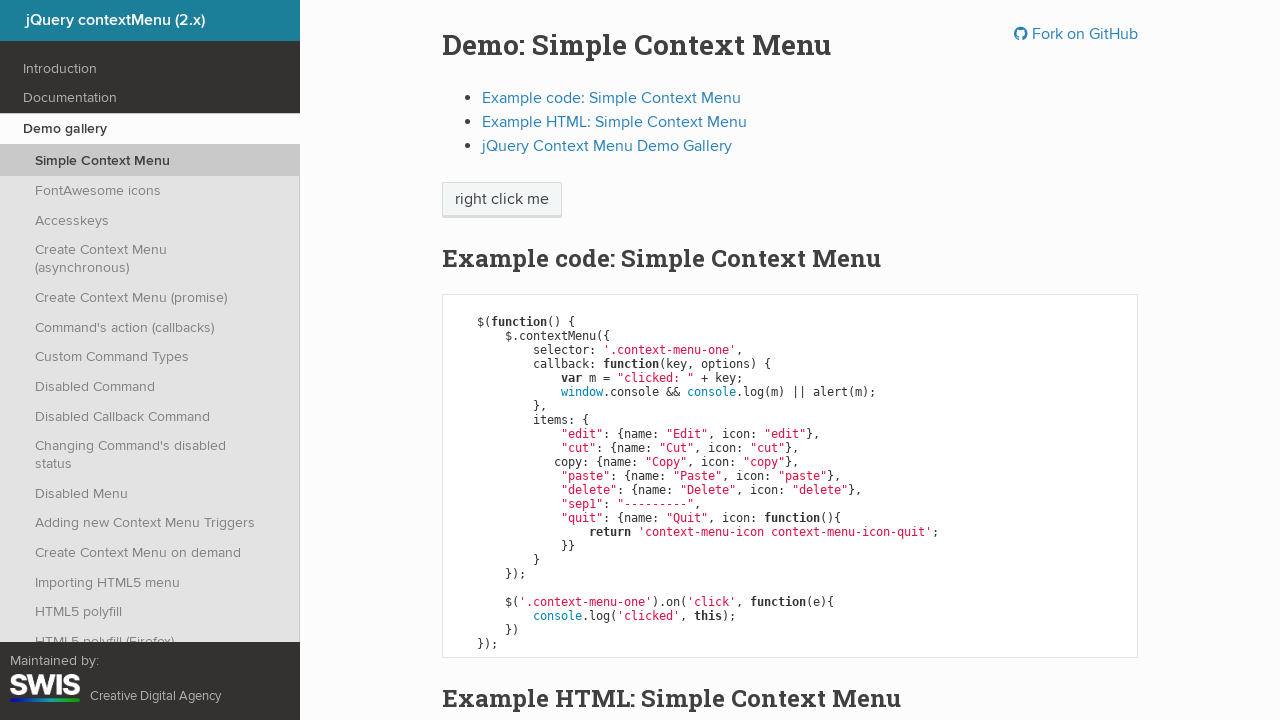

Right-clicked on context menu trigger element at (502, 200) on xpath=/html/body/div/section/div/div/div/p/span >> nth=0
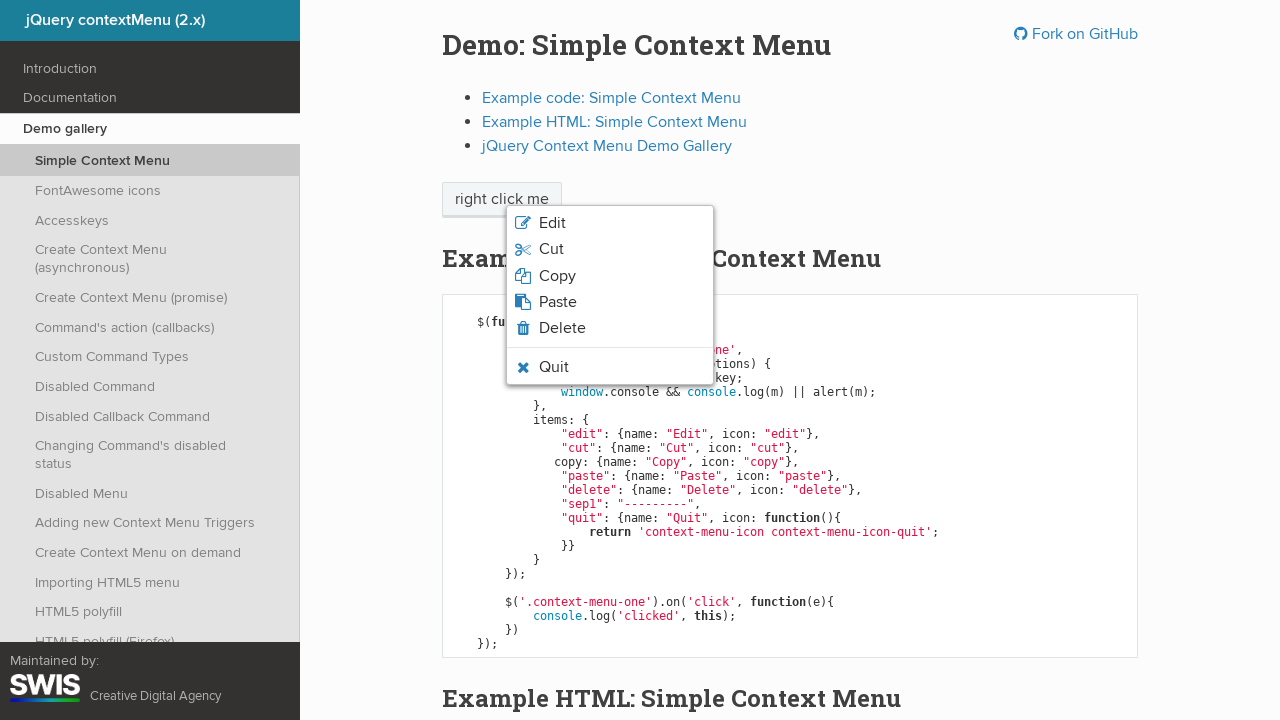

Context menu appeared on screen
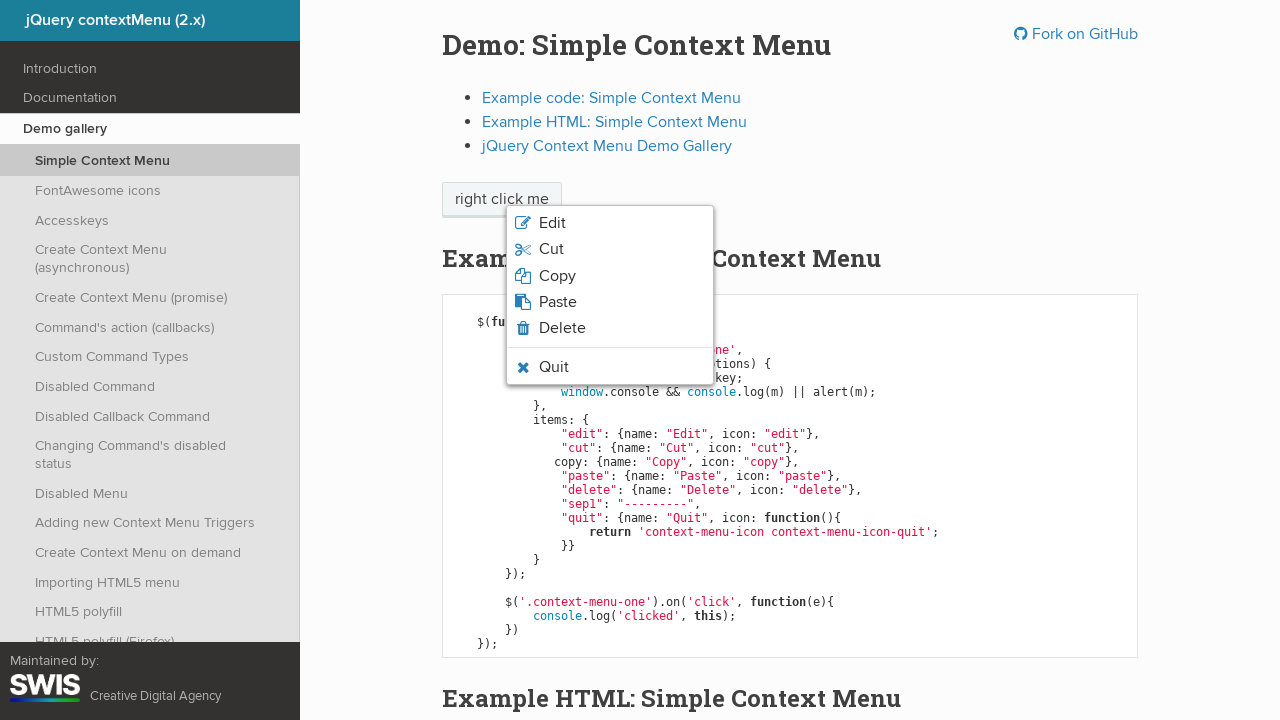

Clicked first option from context menu at (610, 223) on .context-menu-item >> nth=0
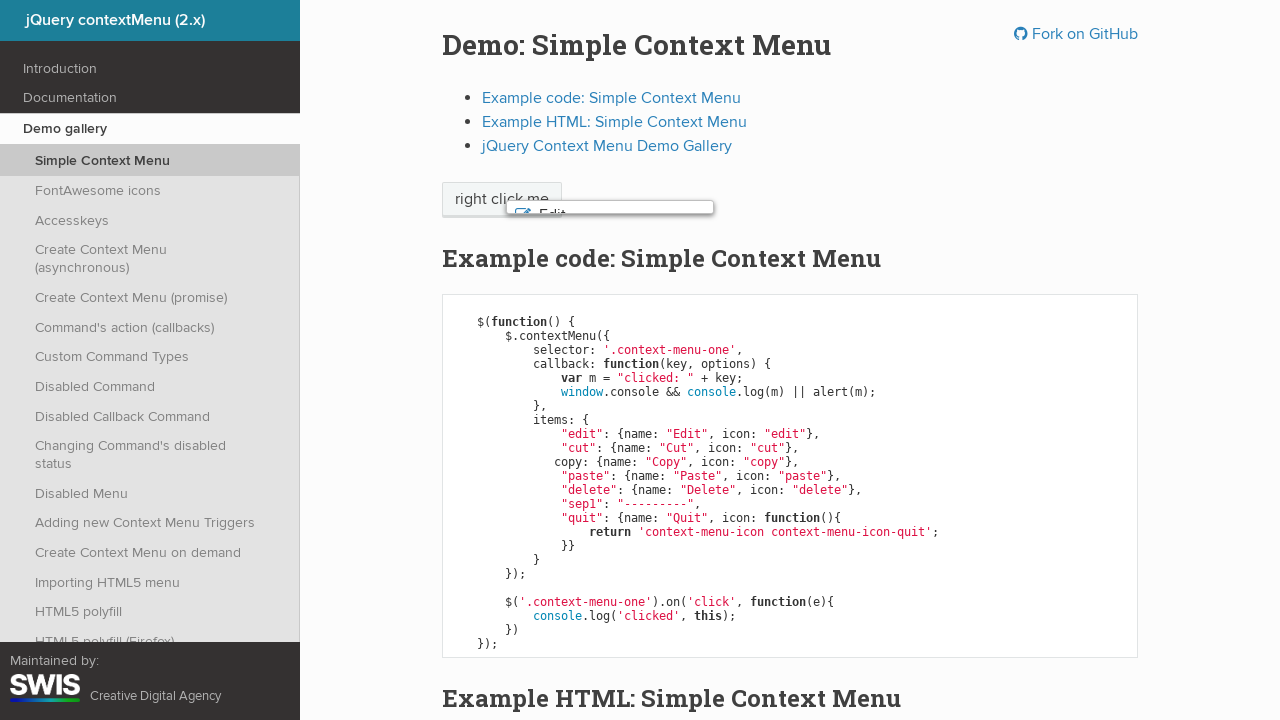

Opened new browser tab using JavaScript
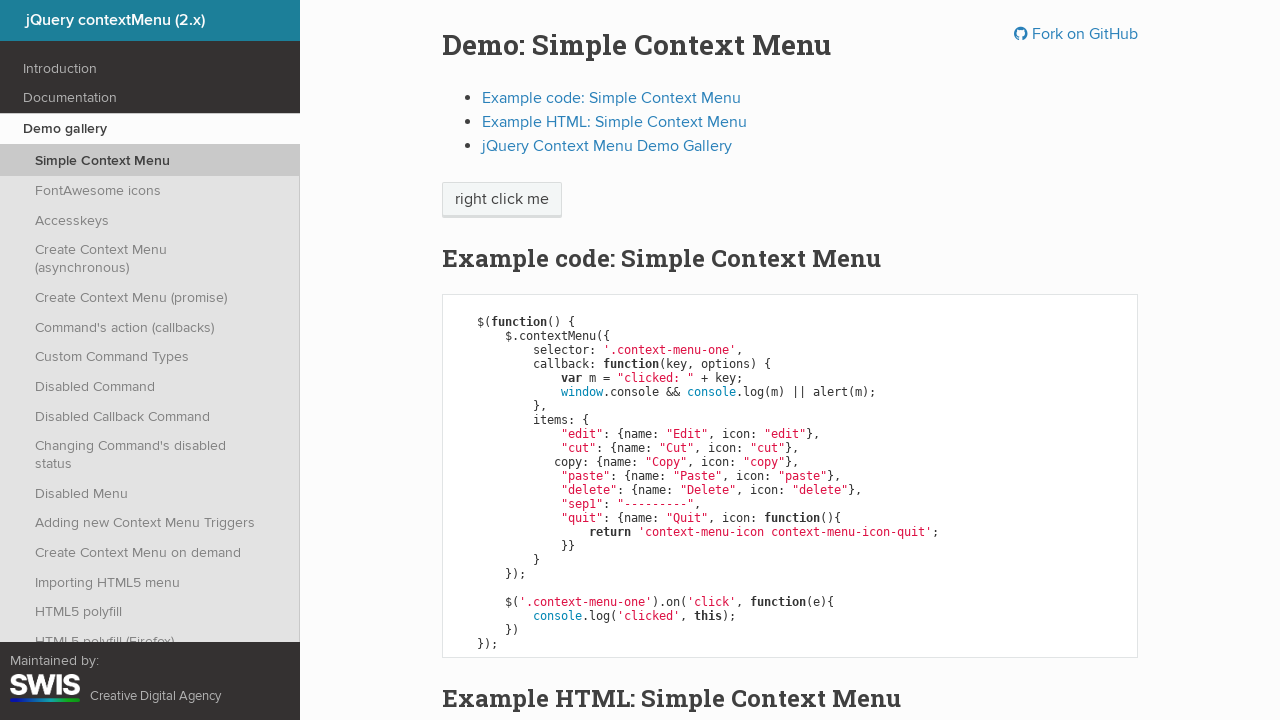

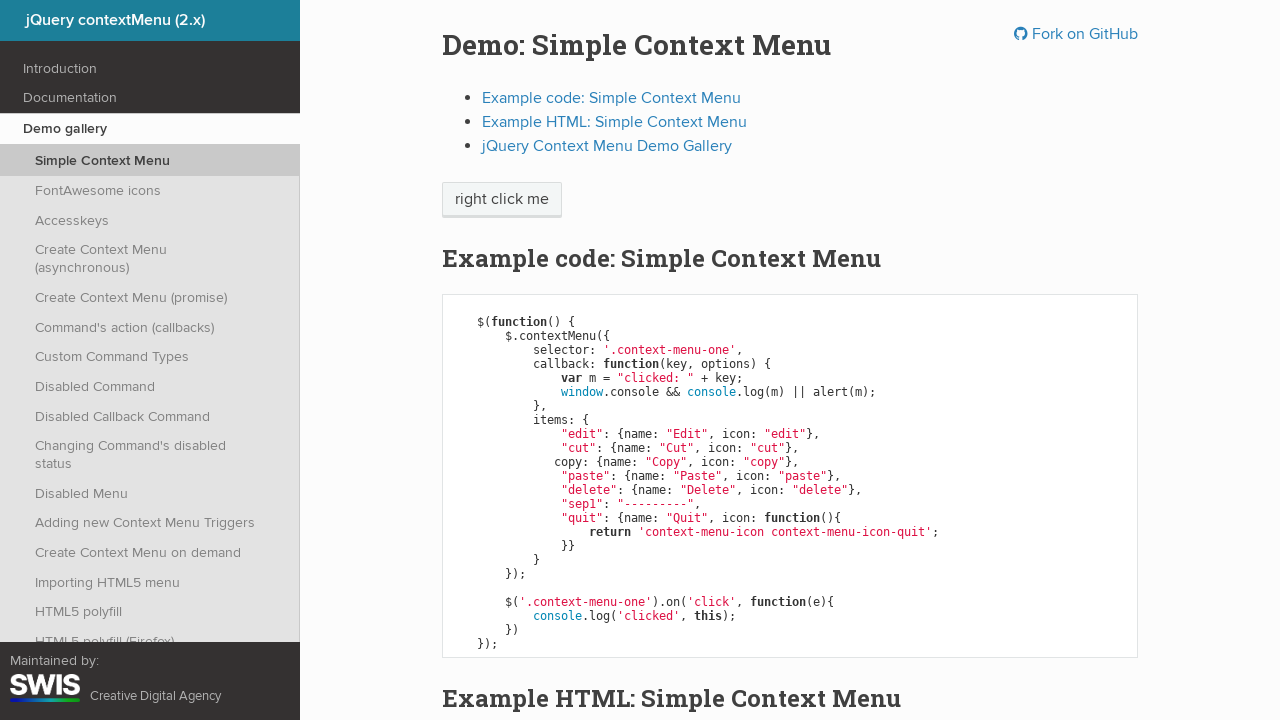